Tests radio button selection by clicking on a specific radio button option

Starting URL: http://antoniotrindade.com.br/treinoautomacao/elementsweb.html

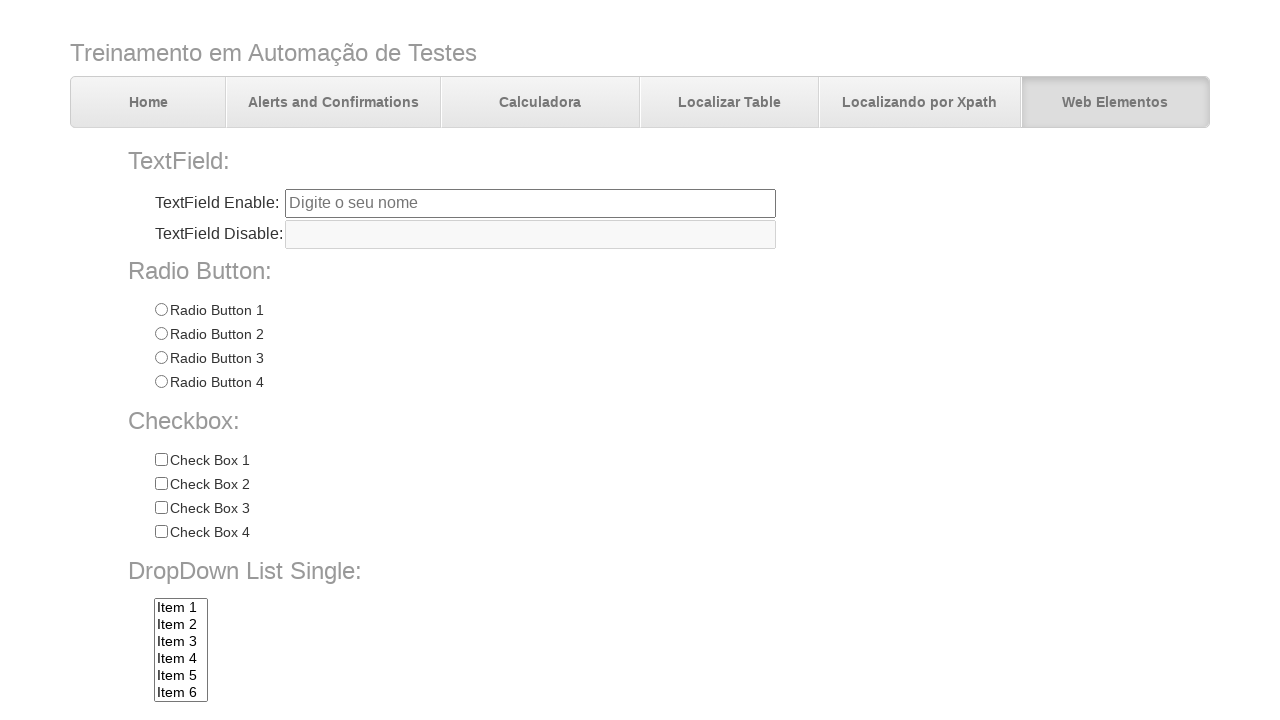

Navigated to elements web page
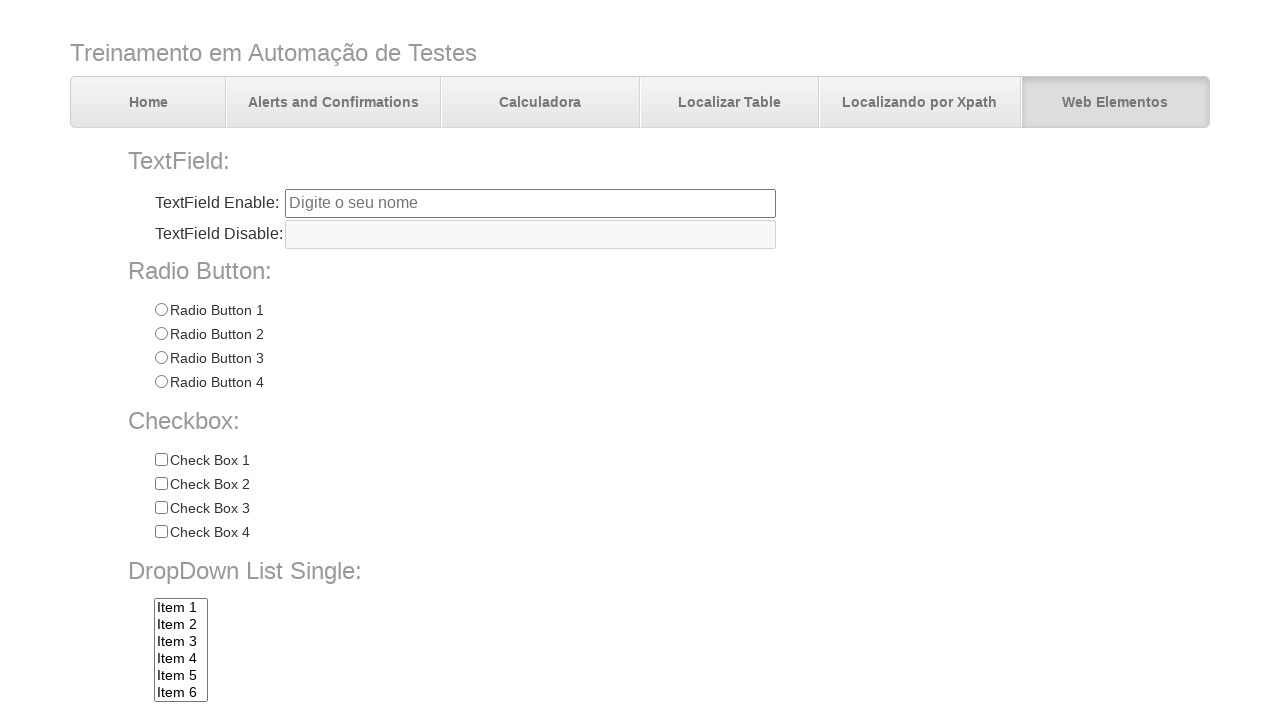

Clicked on Radio 3 option at (161, 358) on input[name='radioGroup1'][value='Radio 3']
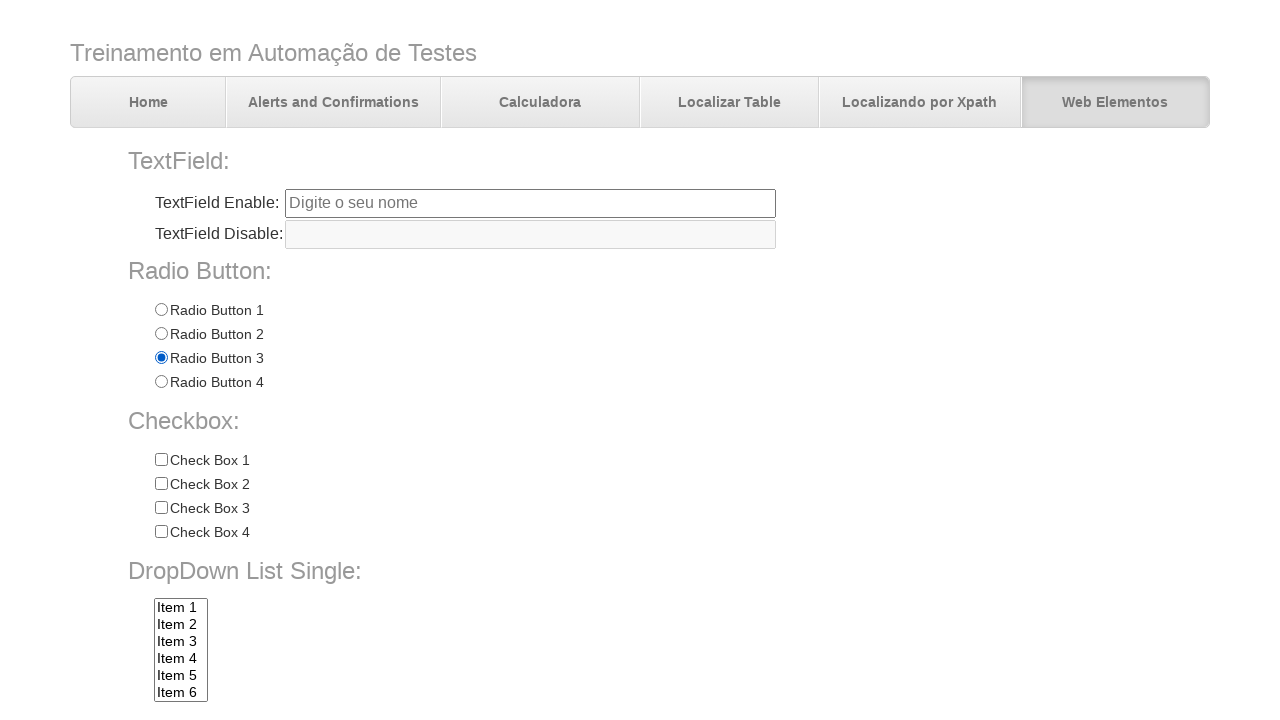

Verified Radio 1 is not selected
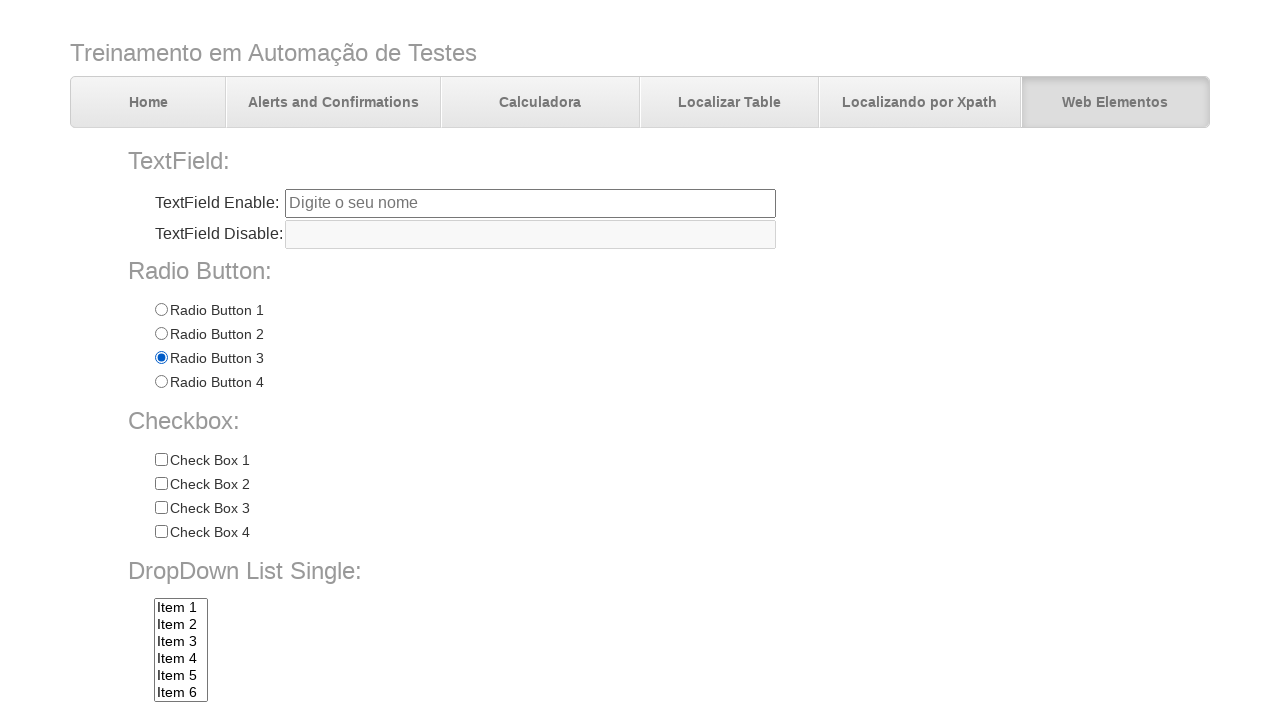

Verified Radio 2 is not selected
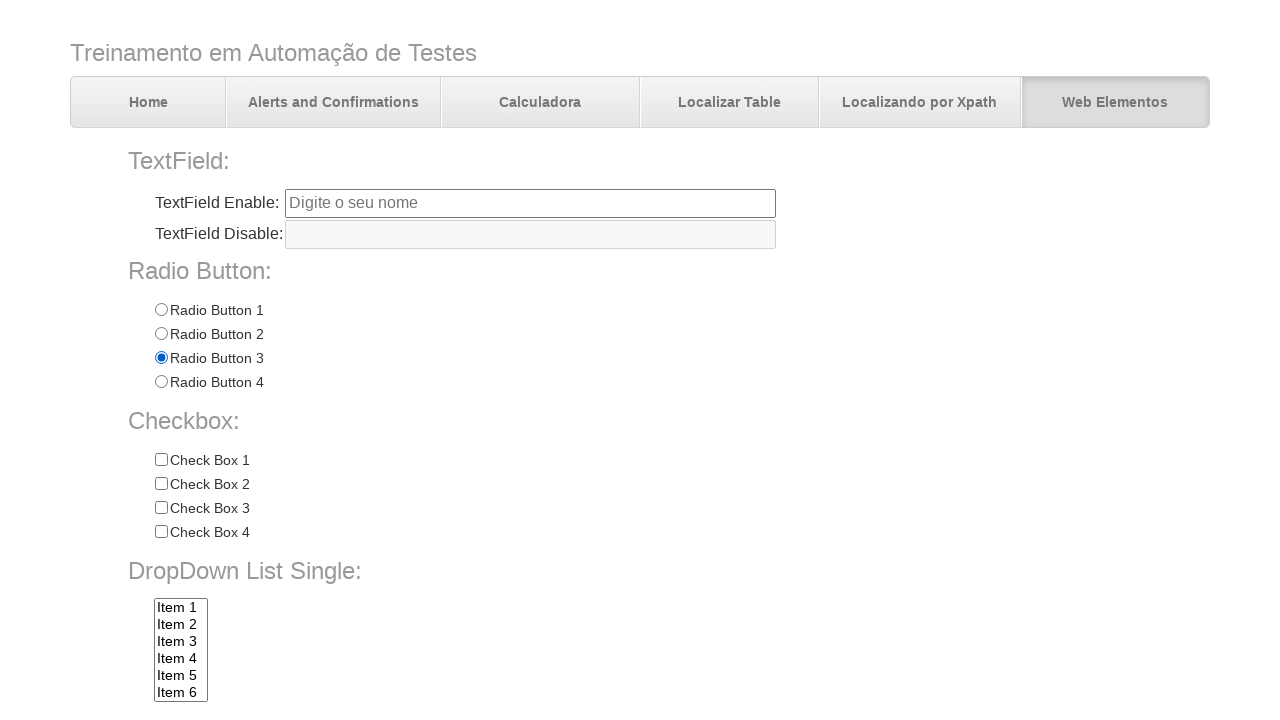

Verified Radio 3 is selected
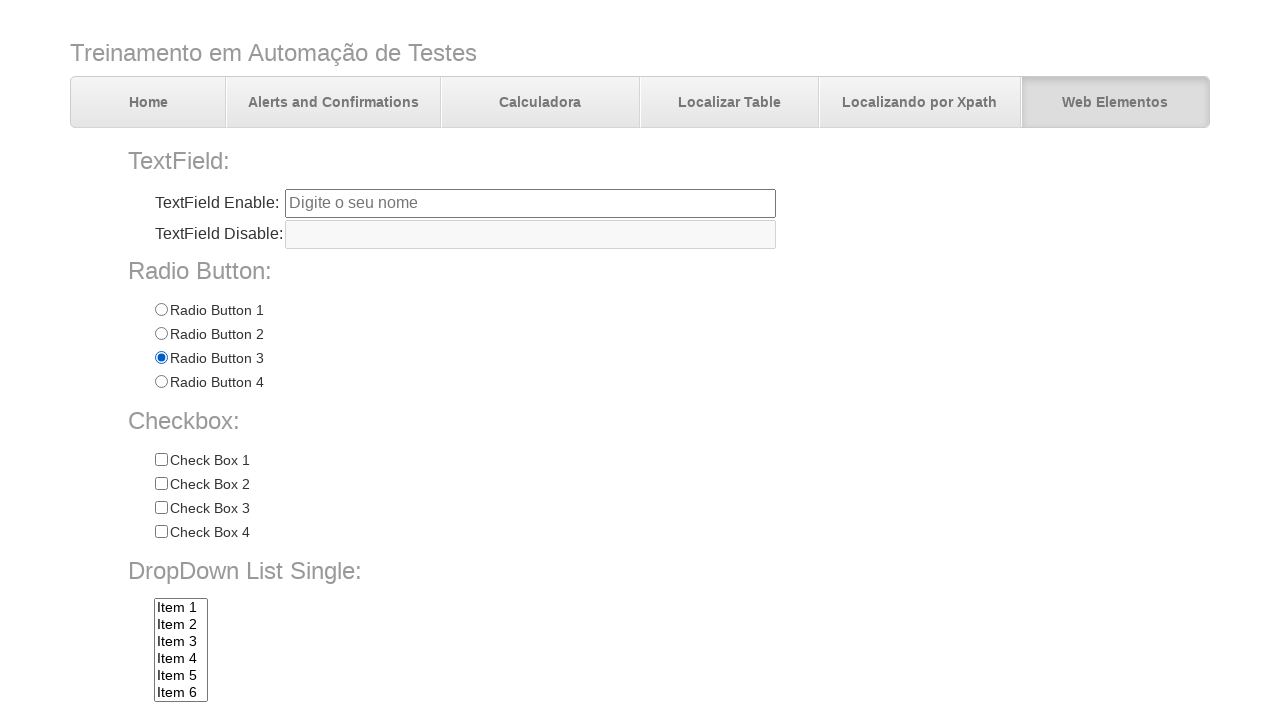

Verified Radio 4 is not selected
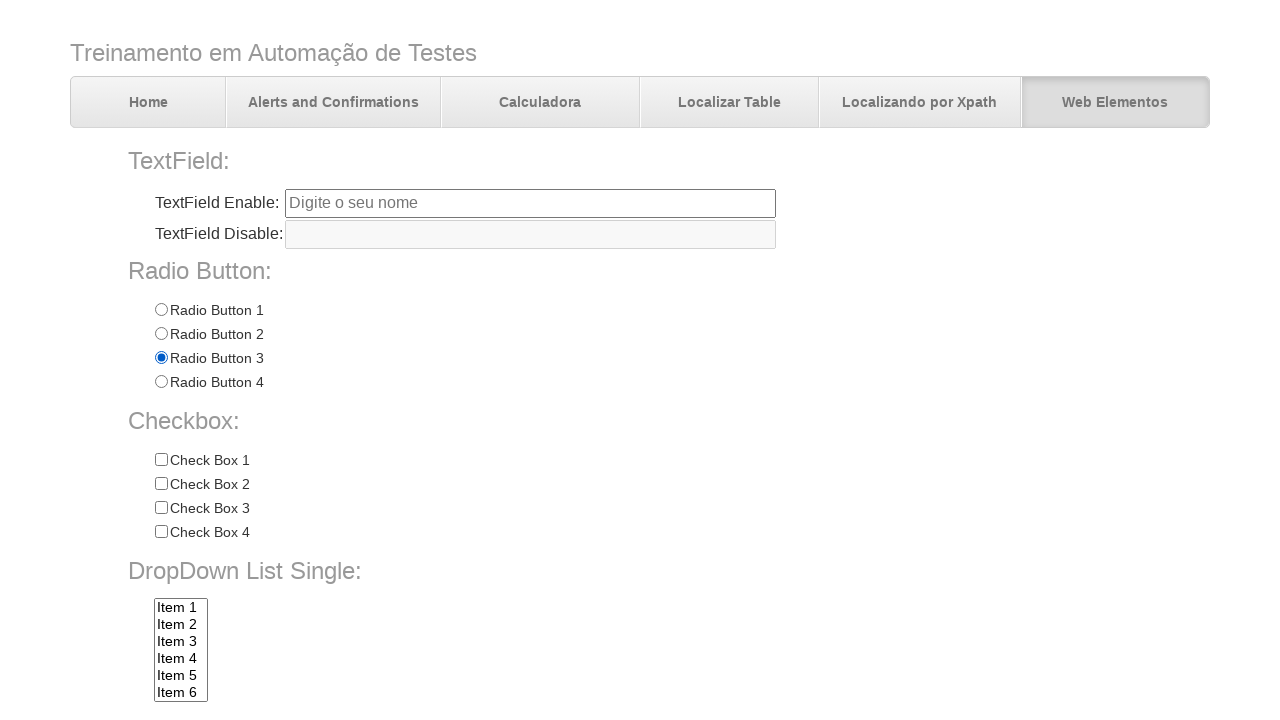

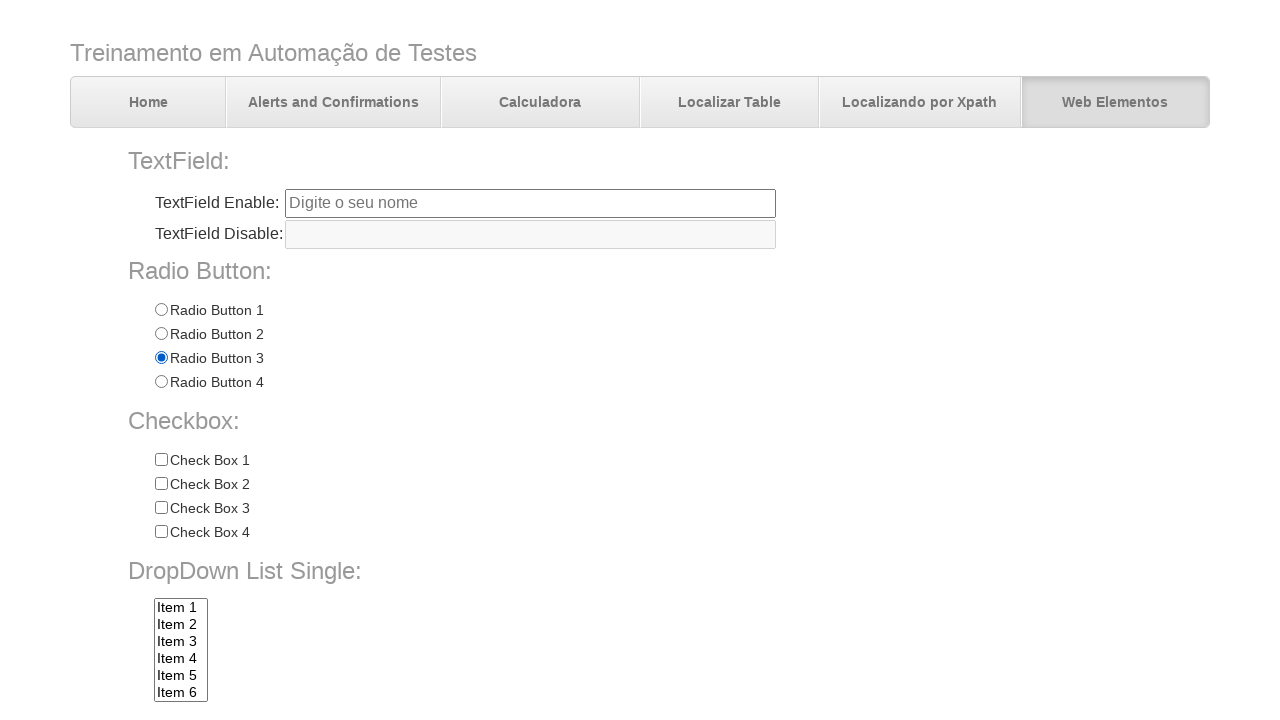